Navigates to page and verifies page source contains HTML tag - minimal browser interaction test.

Starting URL: https://selectorshub.com/xpath-practice-page/

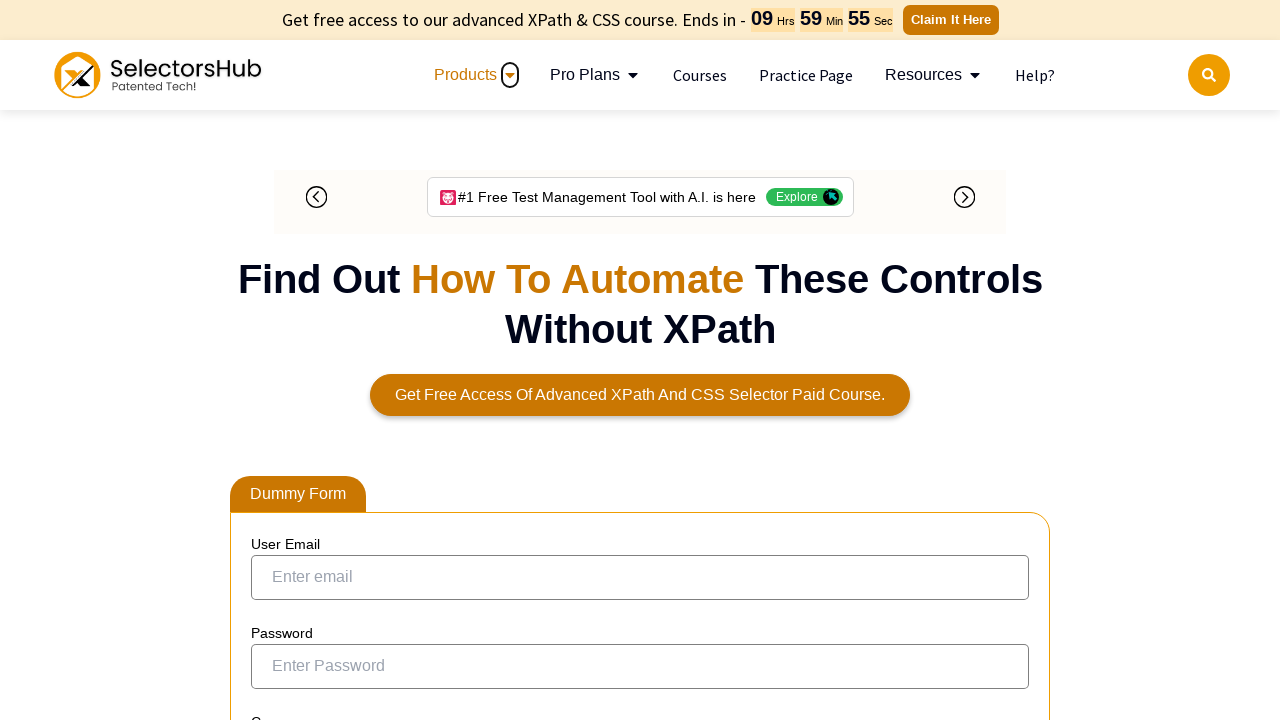

Waited for page to reach domcontentloaded state
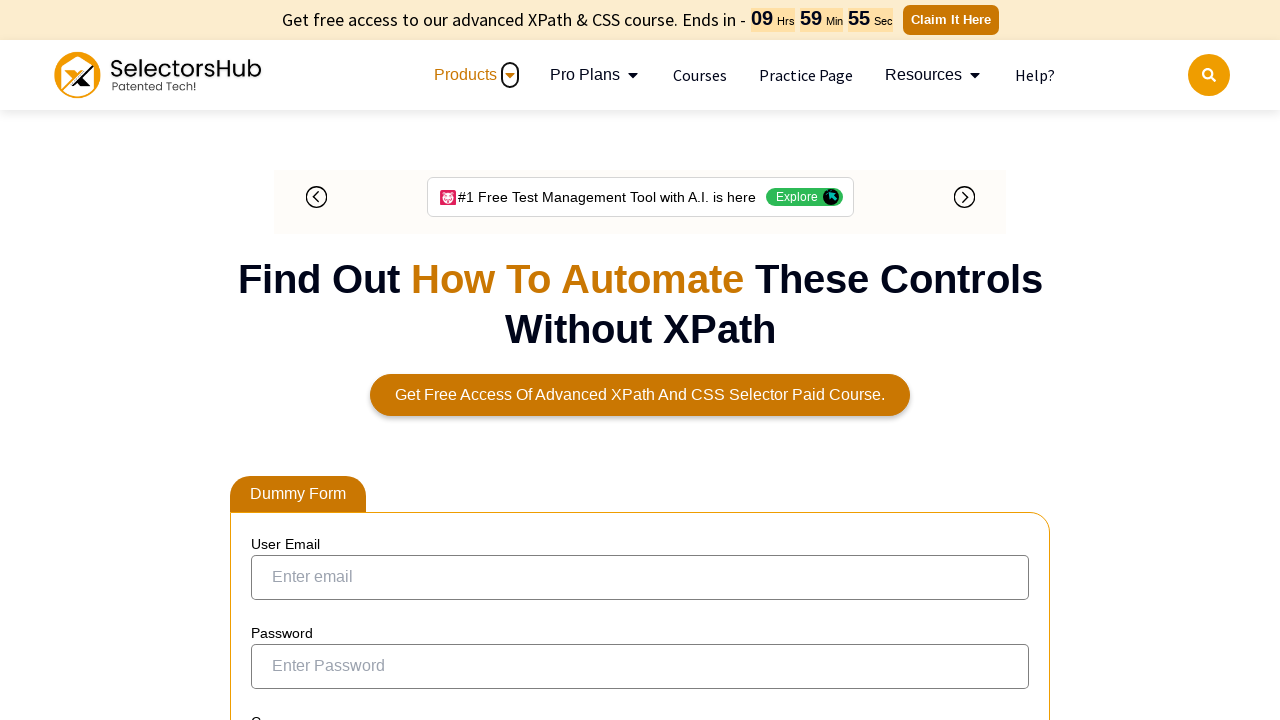

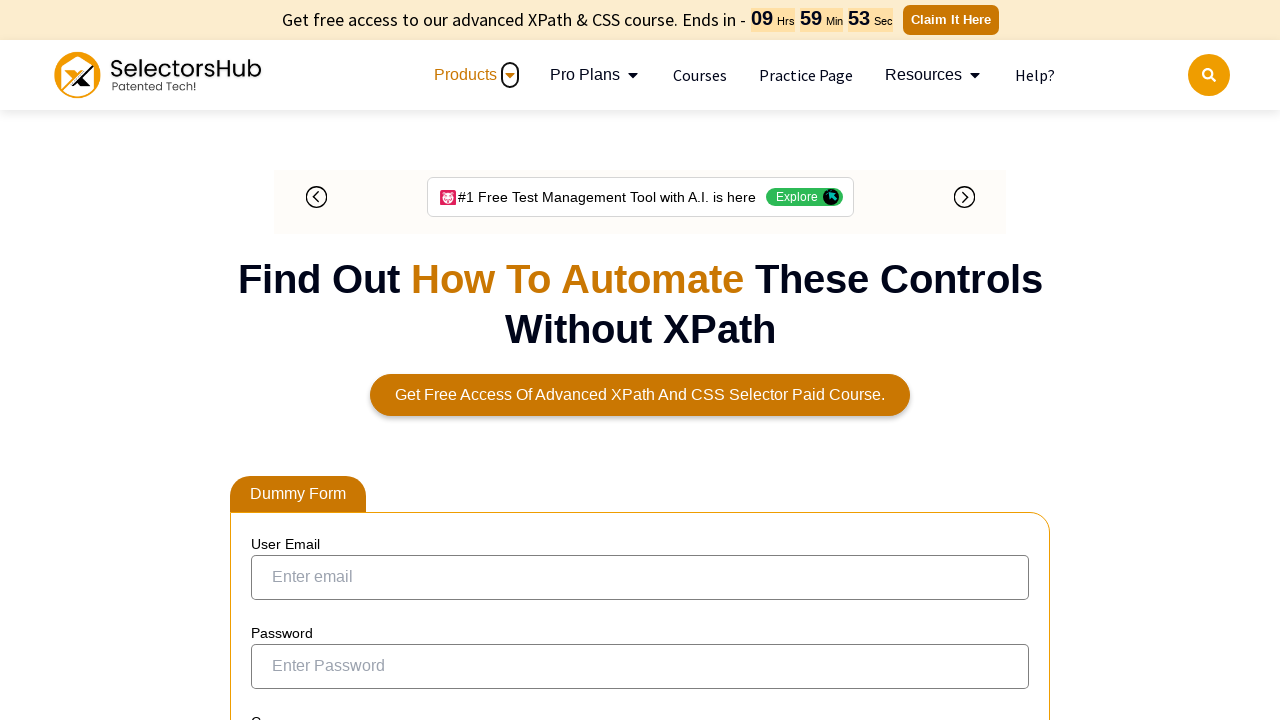